Tests the add/remove elements functionality by adding multiple elements and then removing all but one of them

Starting URL: http://the-internet.herokuapp.com/

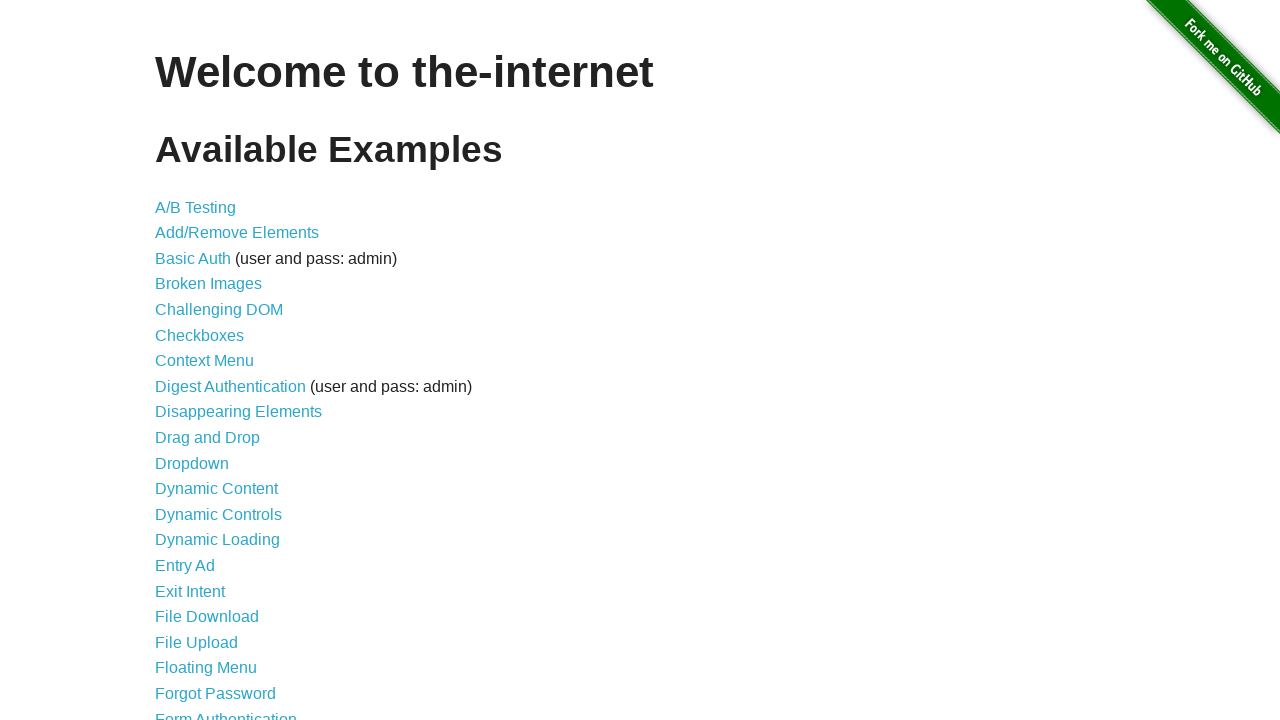

Clicked on Add/Remove Elements link at (237, 233) on [href='/add_remove_elements/']
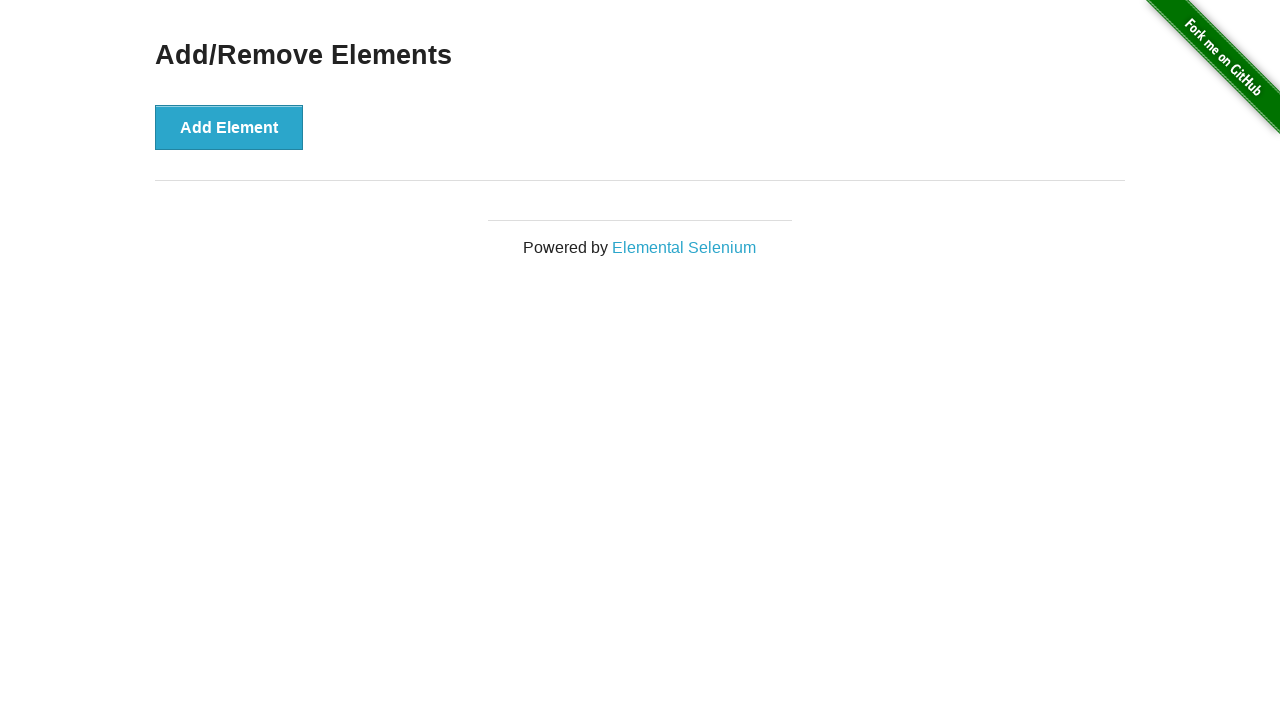

Clicked Add Element button (1st time) at (229, 127) on [onclick='addElement()']
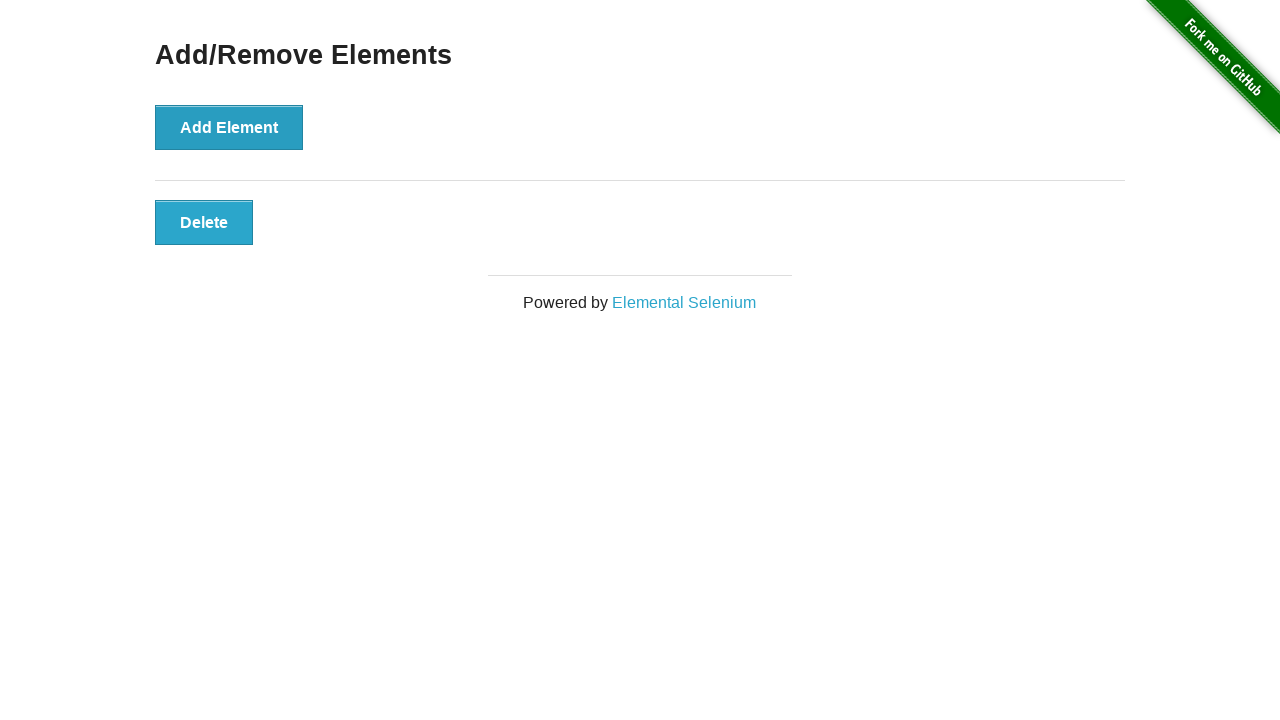

Clicked Add Element button (2nd time) at (229, 127) on [onclick='addElement()']
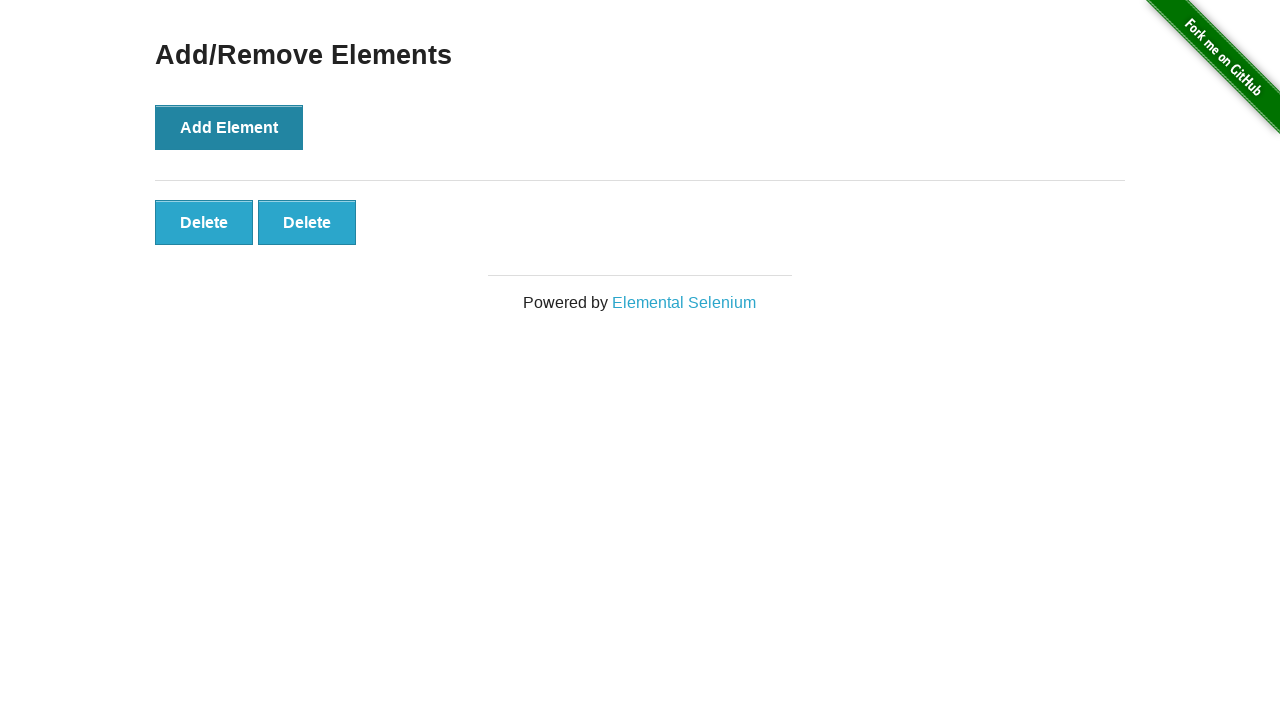

Clicked Add Element button (3rd time) at (229, 127) on [onclick='addElement()']
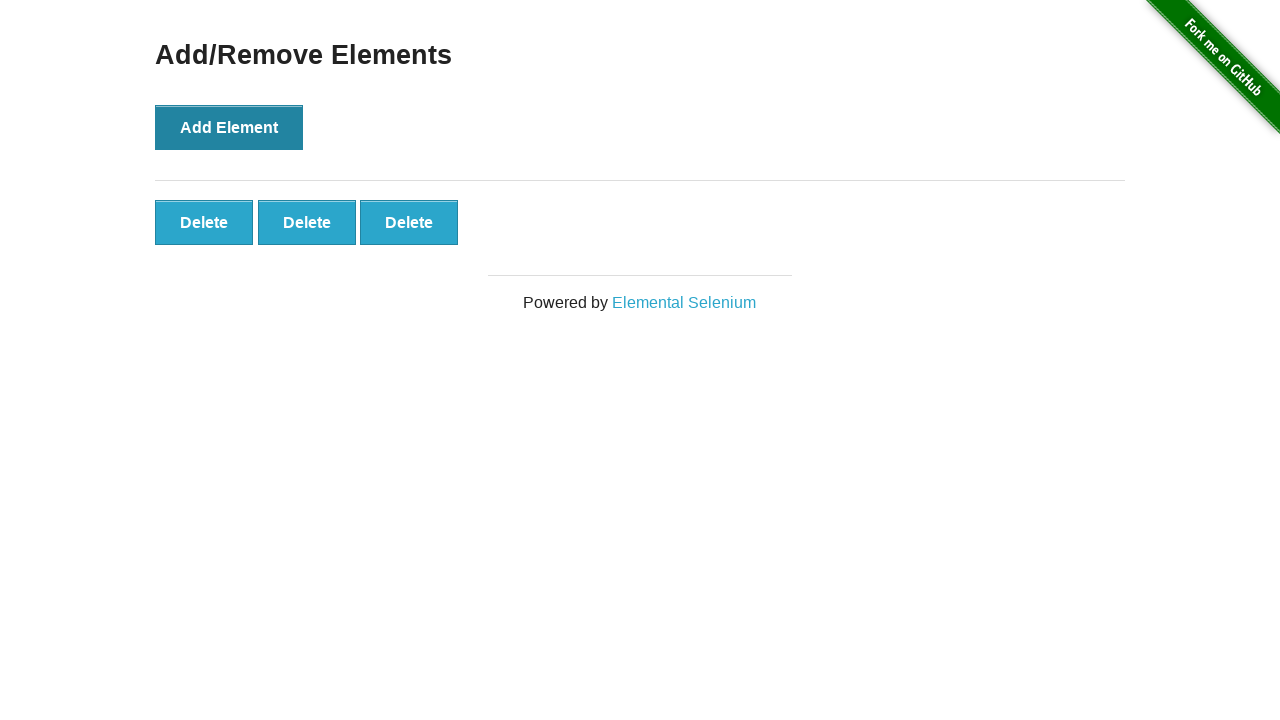

Removed an element, 2 remaining at (204, 222) on .added-manually >> nth=0
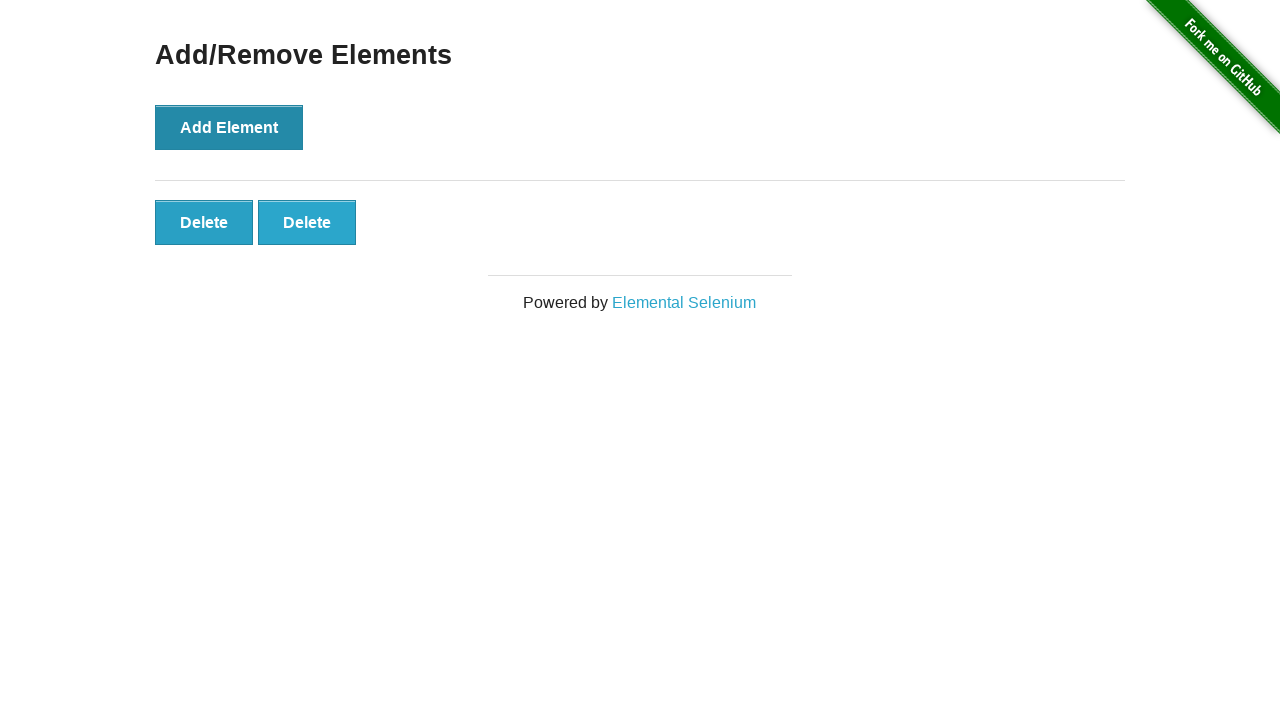

Removed an element, 1 remaining at (204, 222) on .added-manually >> nth=0
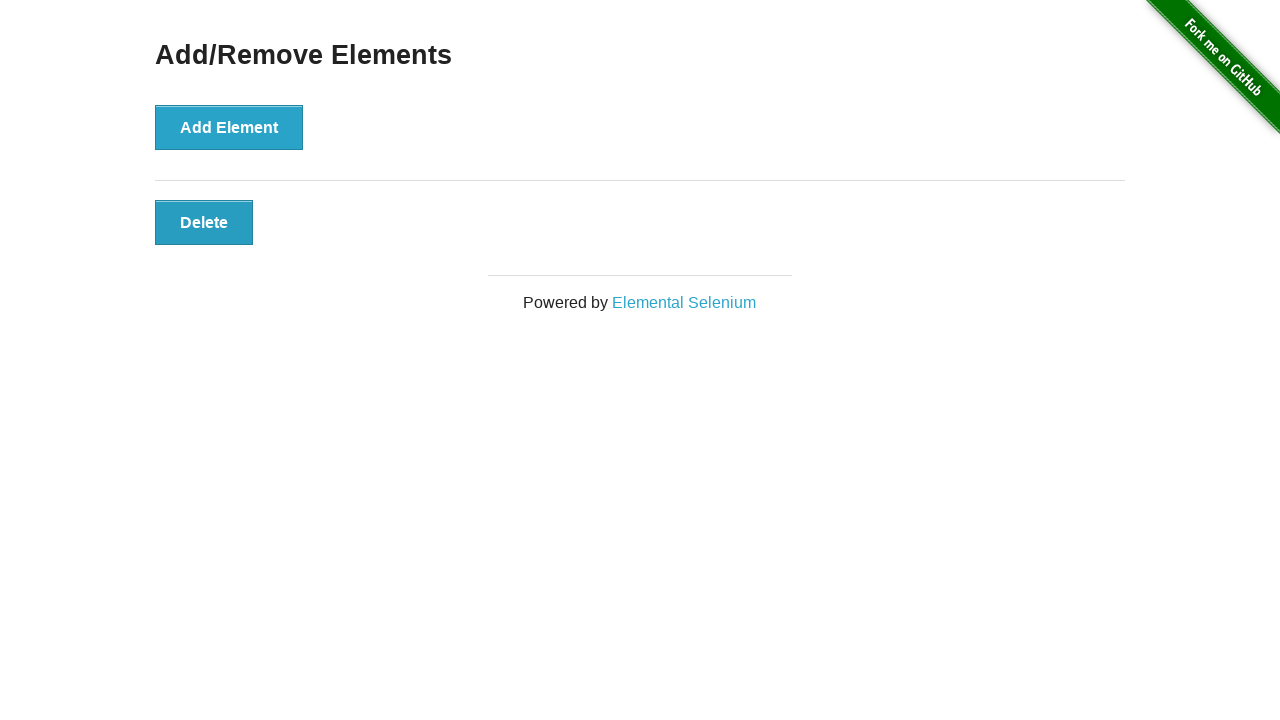

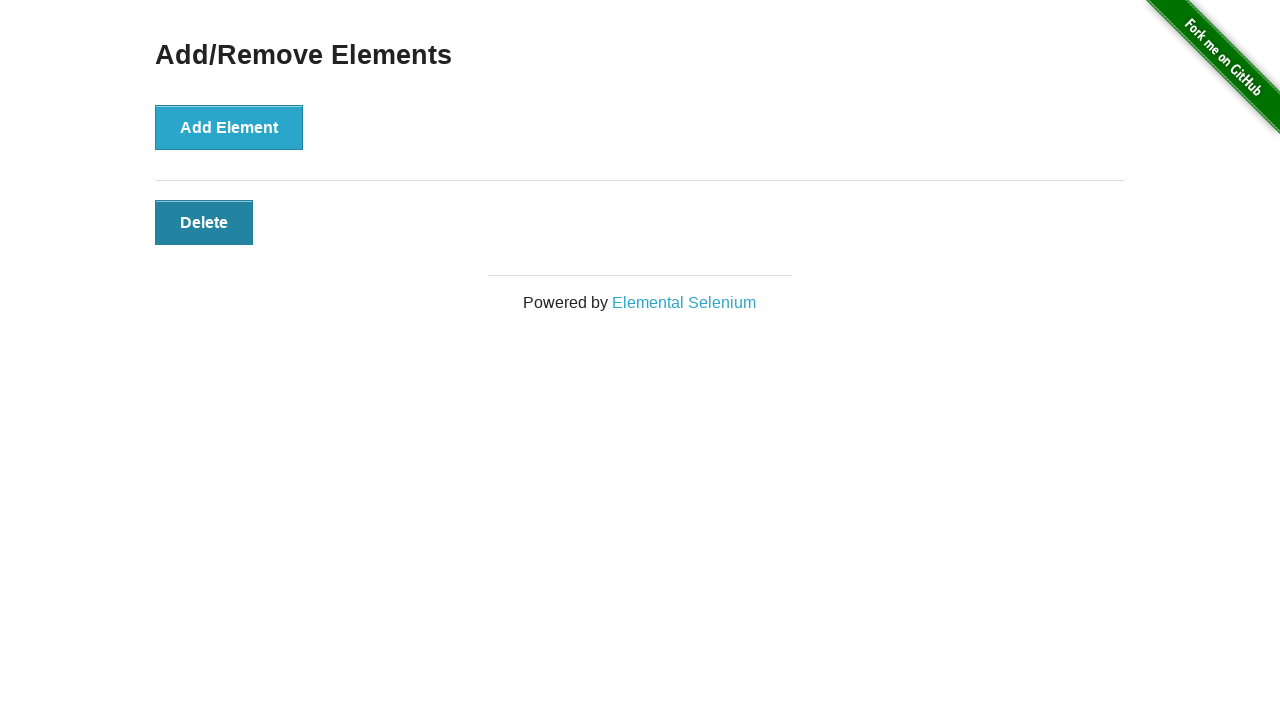